Tests handling of iframes by navigating to Frames page, switching to a frame, and reading content inside it

Starting URL: https://demoqa.com/alerts

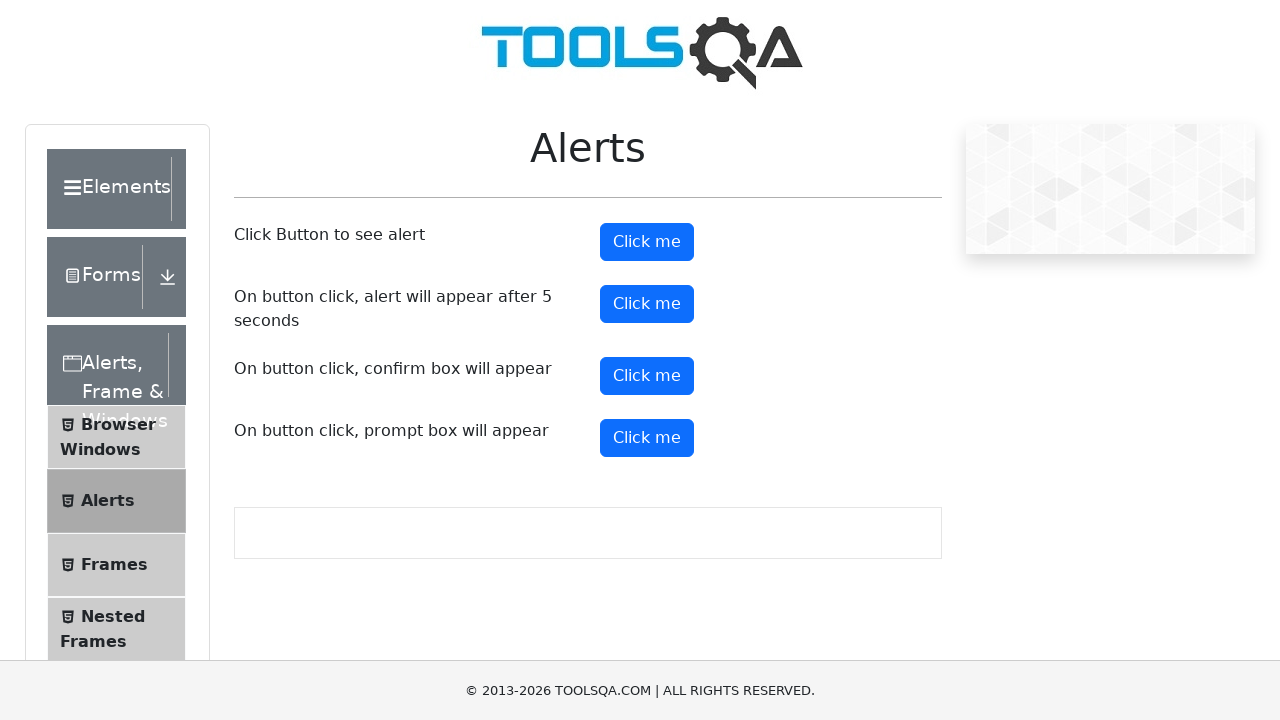

Clicked on Frames navigation link at (114, 565) on xpath=//span[text()='Frames']
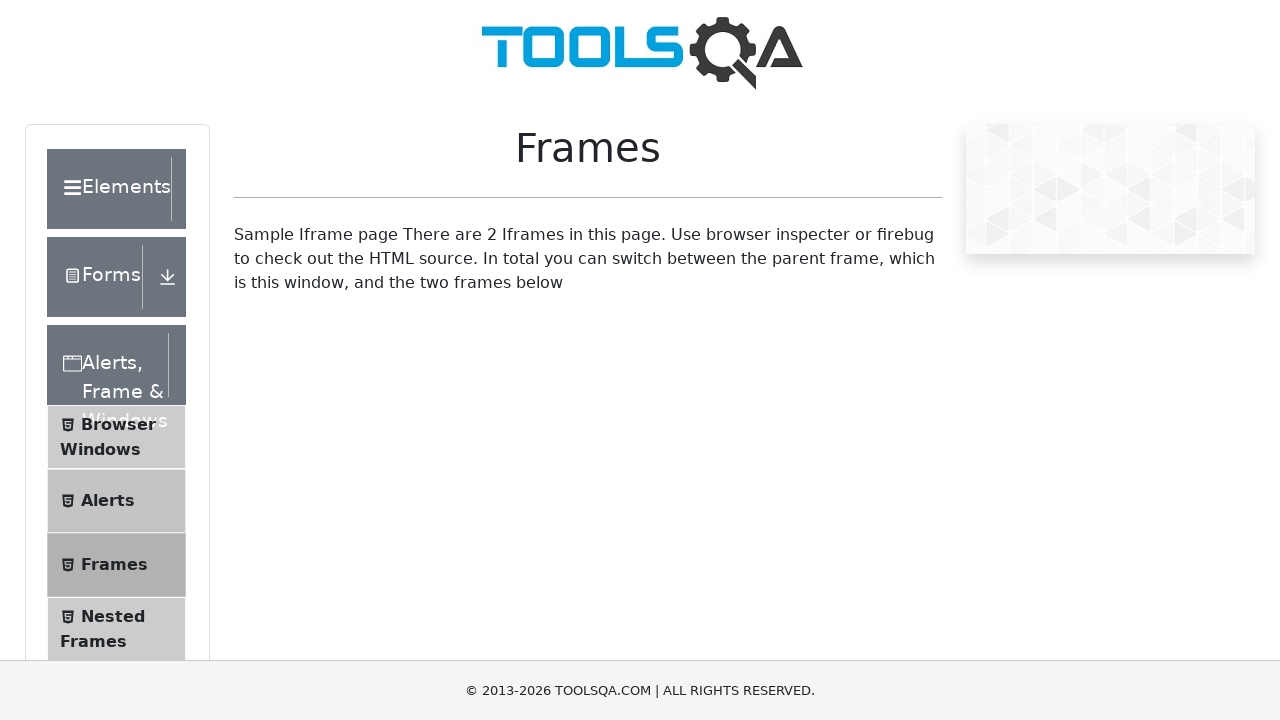

Frames page loaded and frame1 element appeared
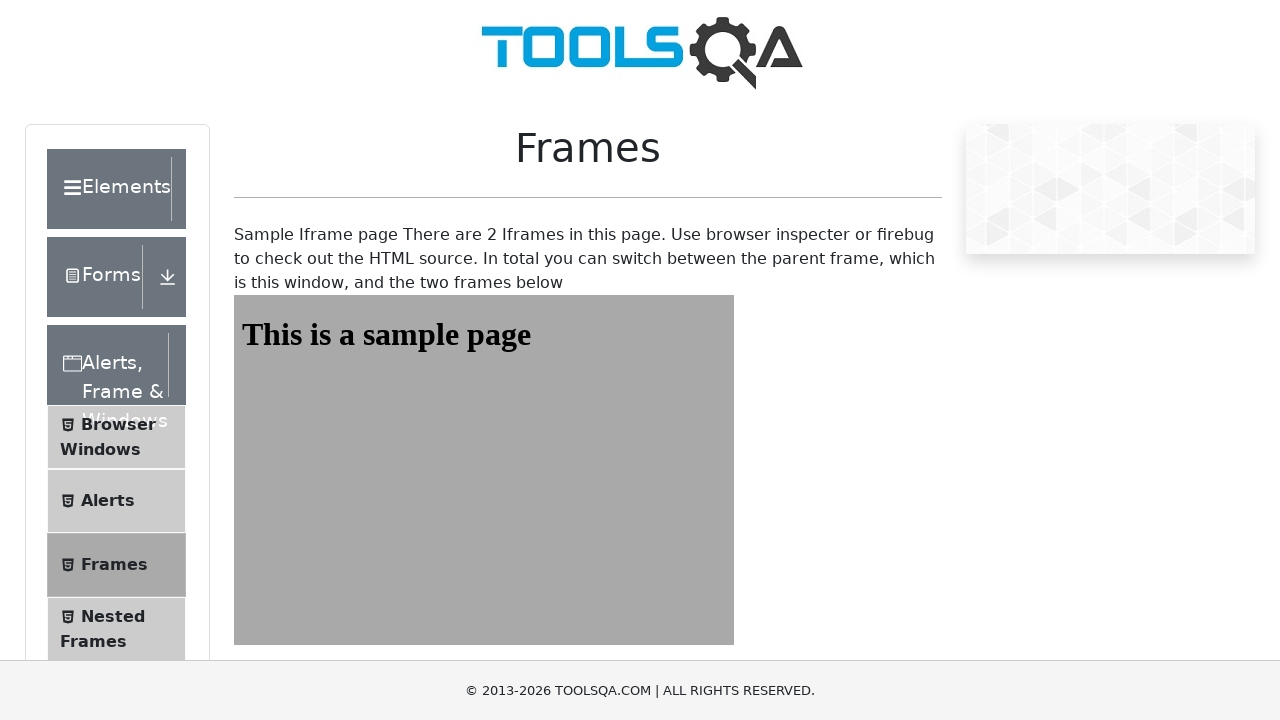

Located frame1 using frame_locator
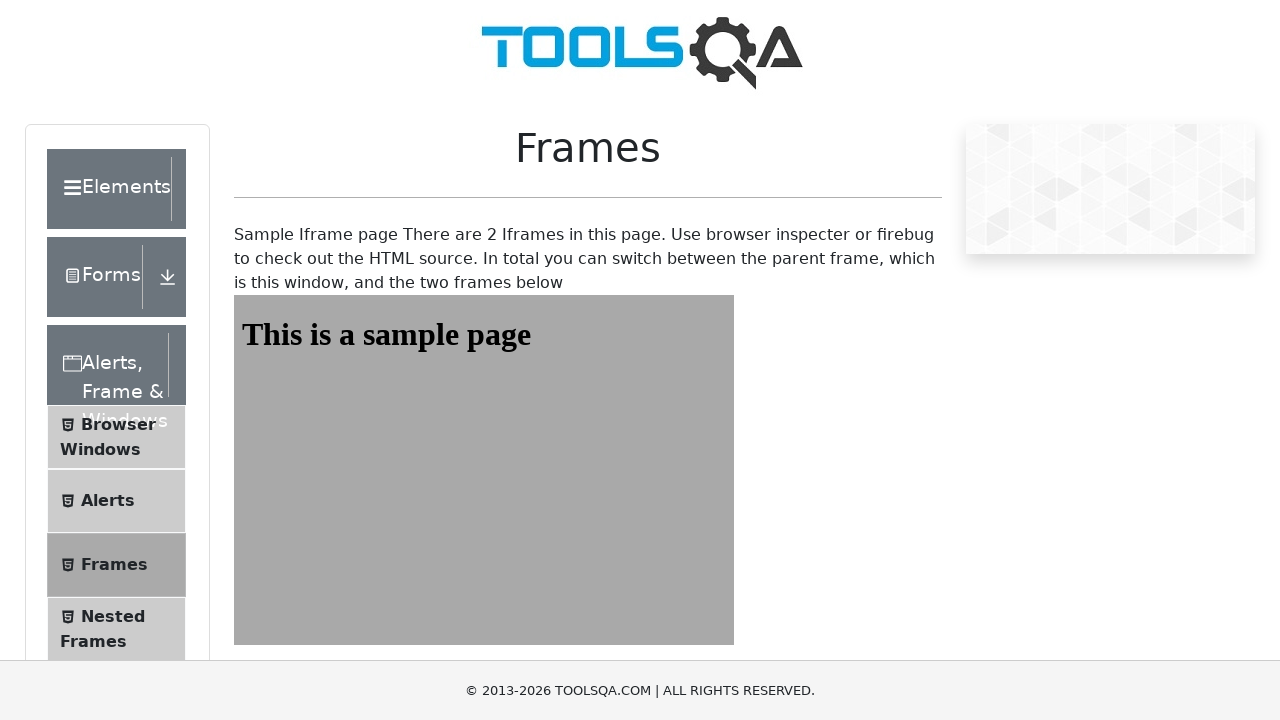

Located sampleHeading element inside frame1
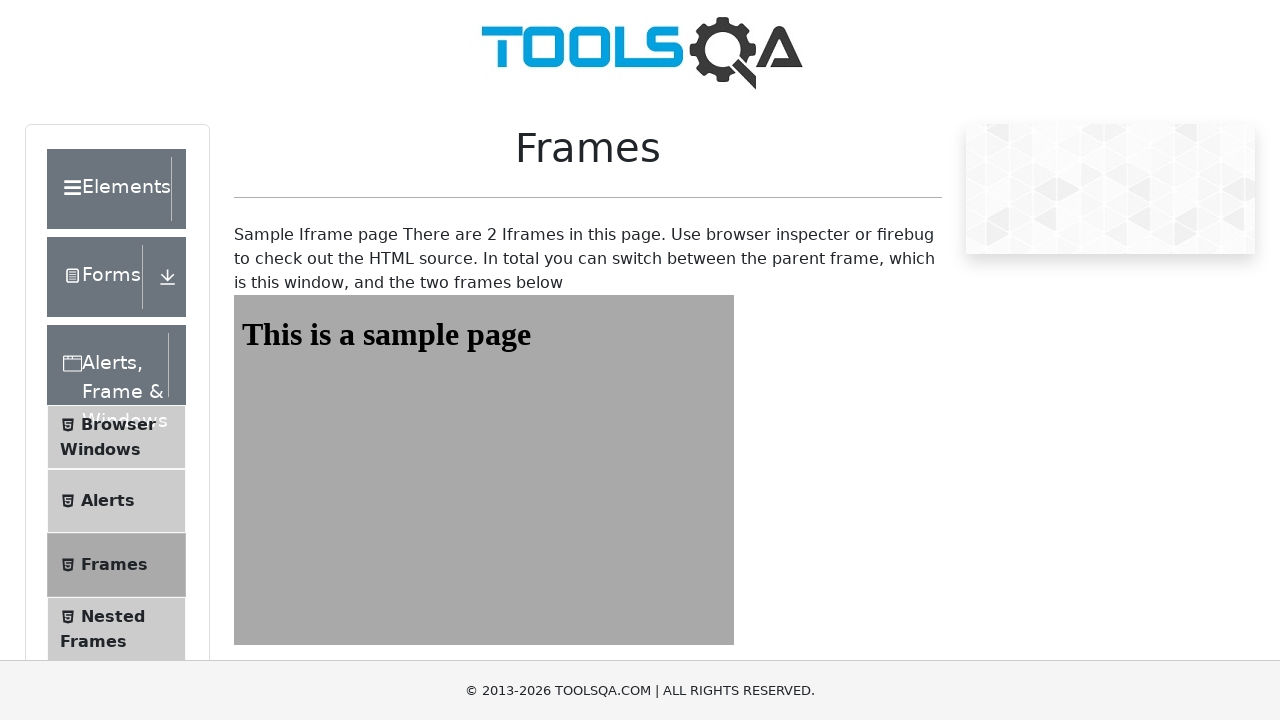

sampleHeading element is ready and visible in frame
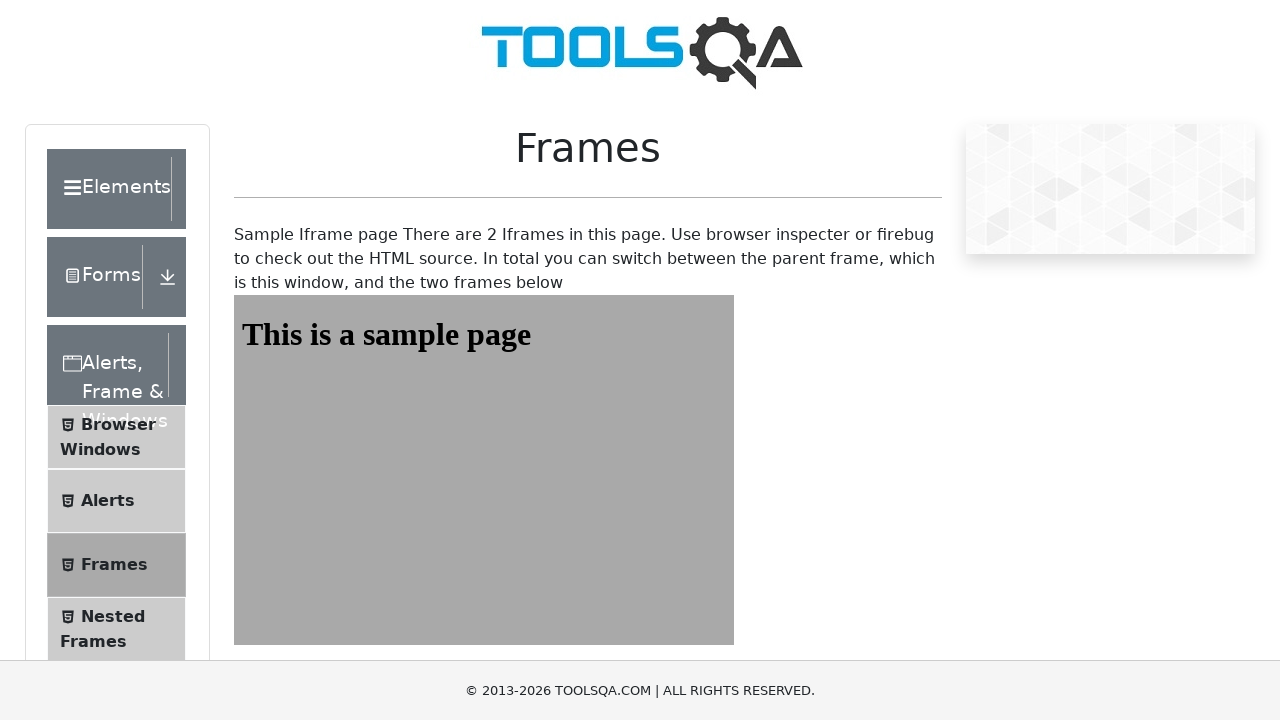

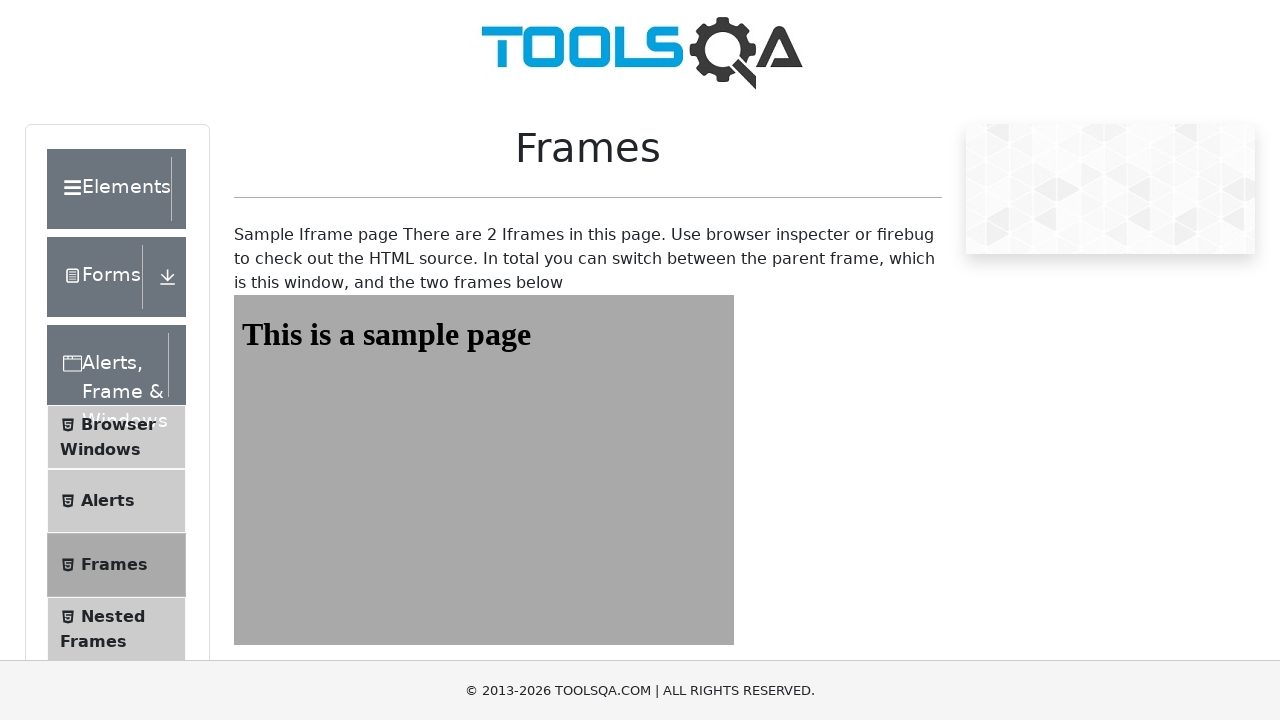